Tests drag-and-drop functionality by dragging a draggable element into a droppable target area within an iframe

Starting URL: https://jqueryui.com/droppable/

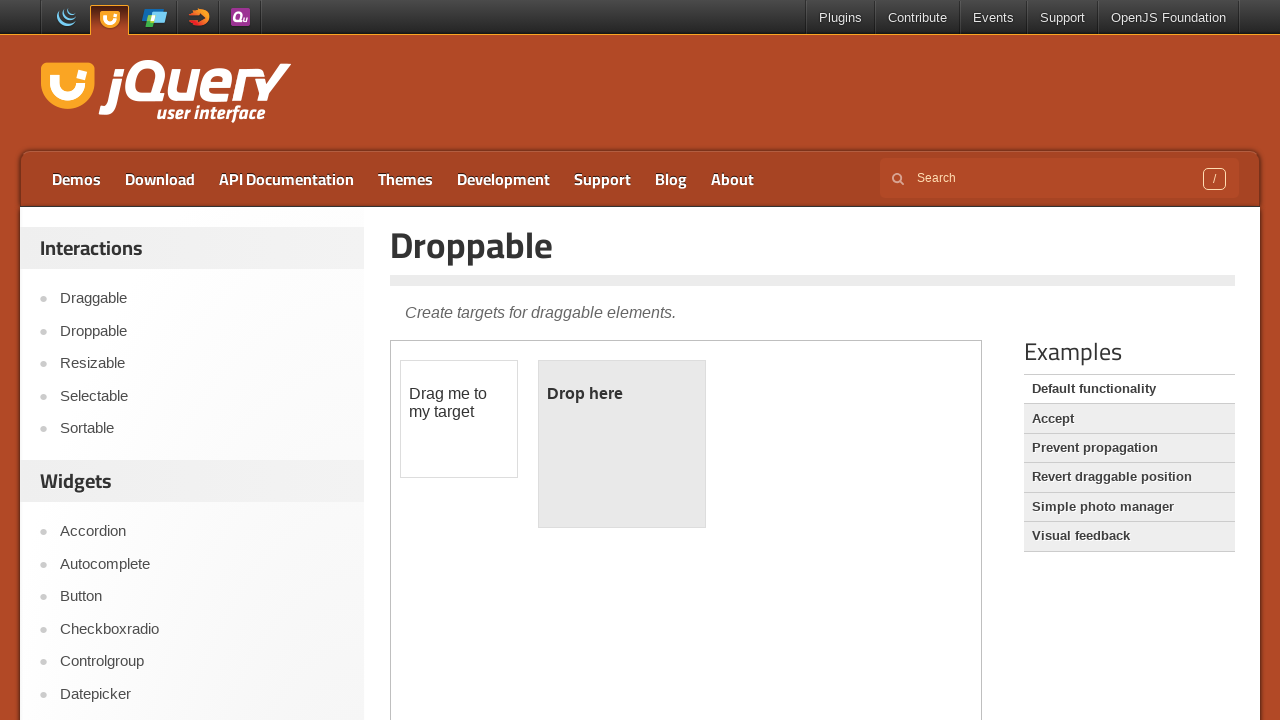

Located the first iframe containing draggable elements
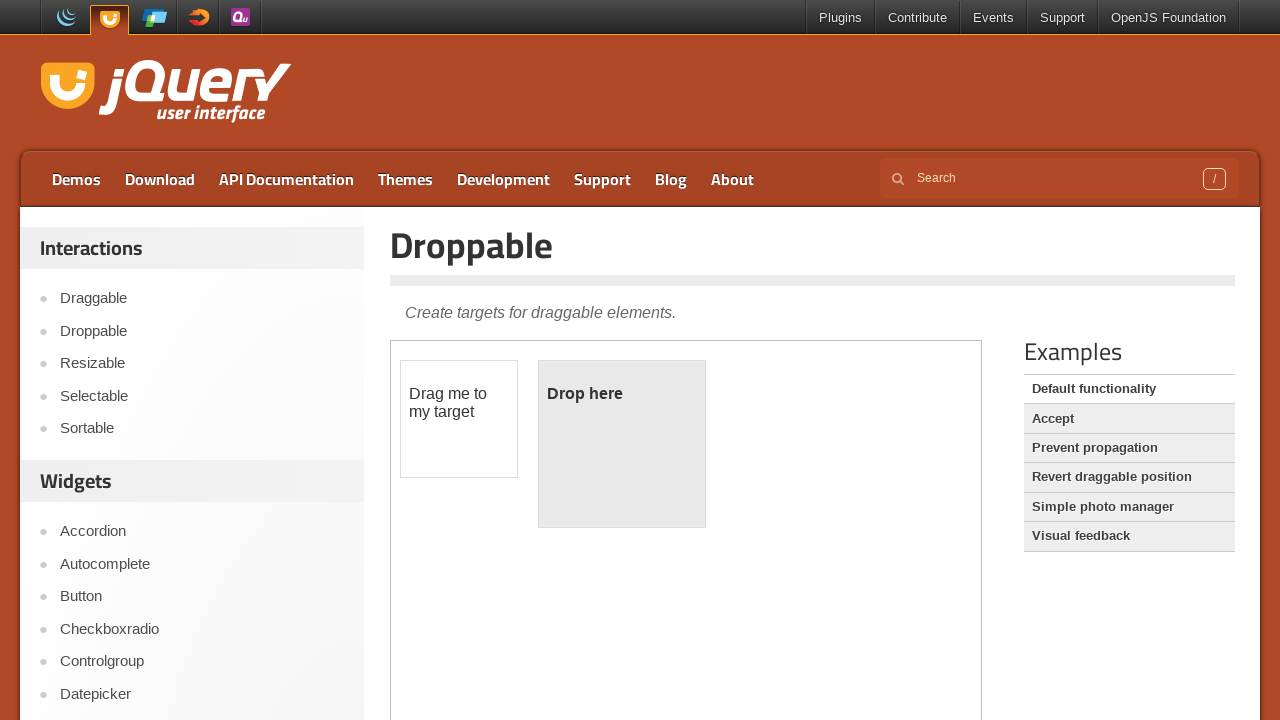

Located the draggable element with id 'draggable'
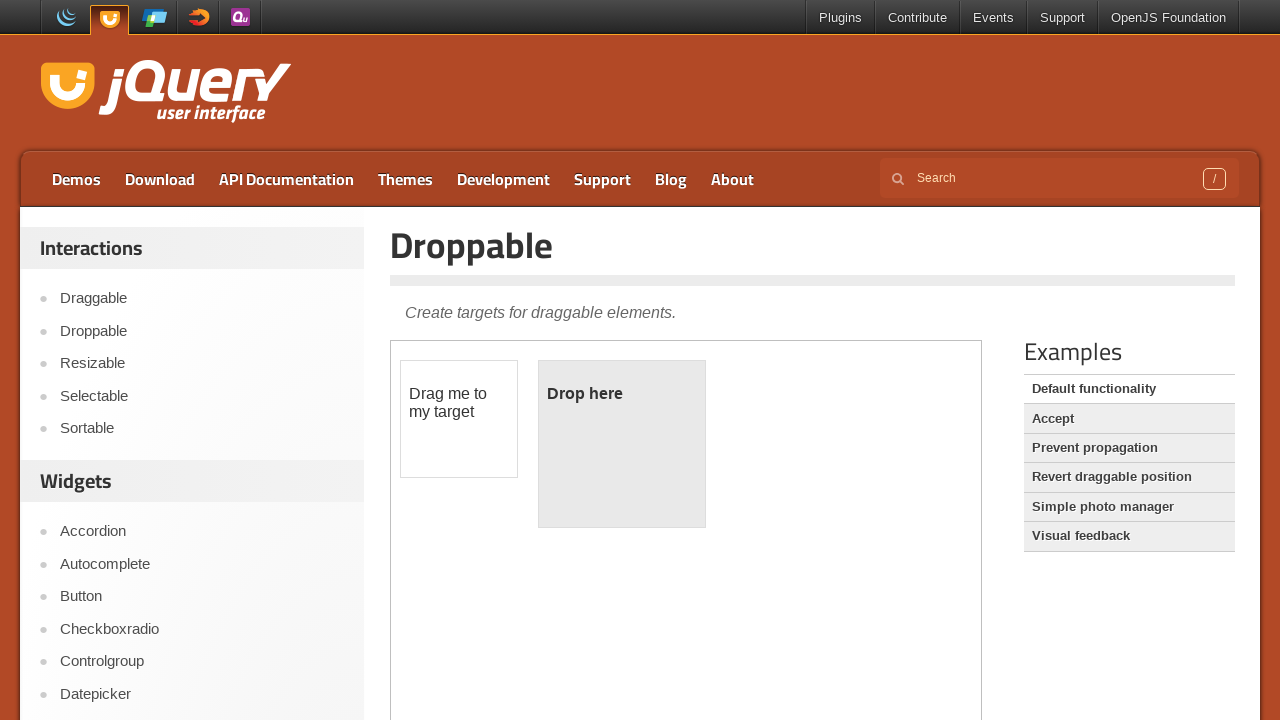

Located the droppable target element with id 'droppable'
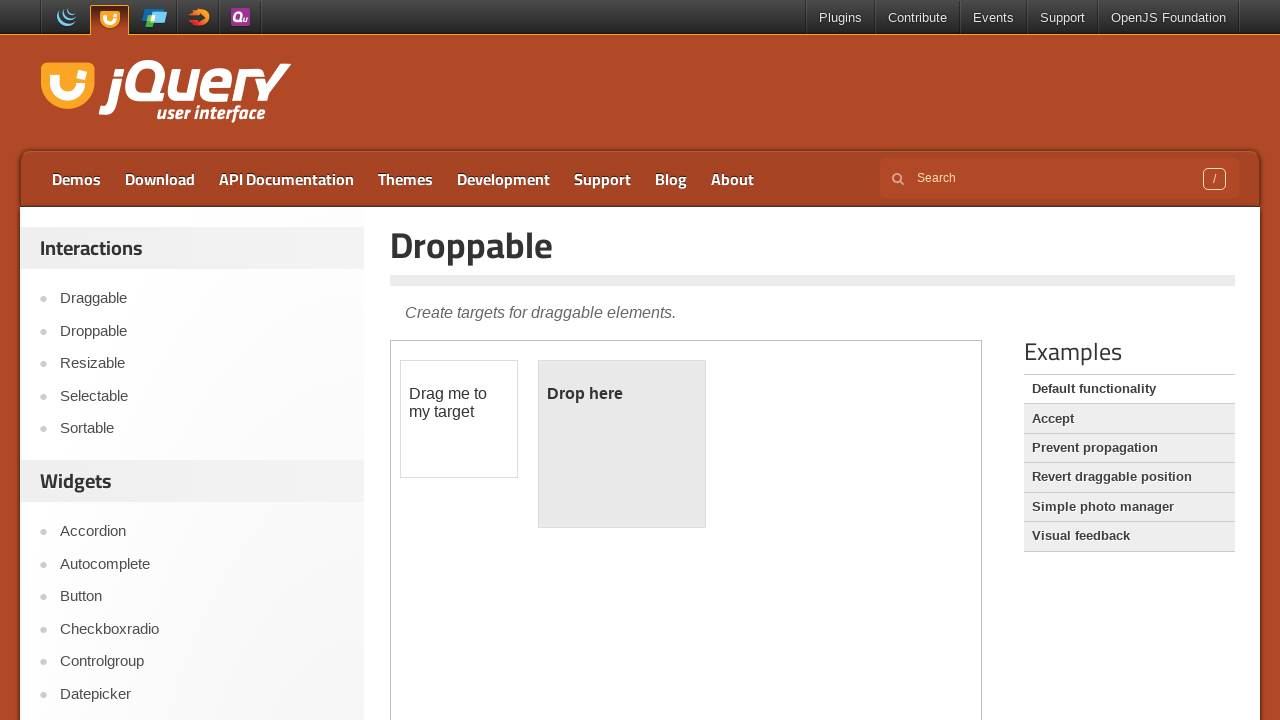

Dragged the draggable element into the droppable target area at (622, 444)
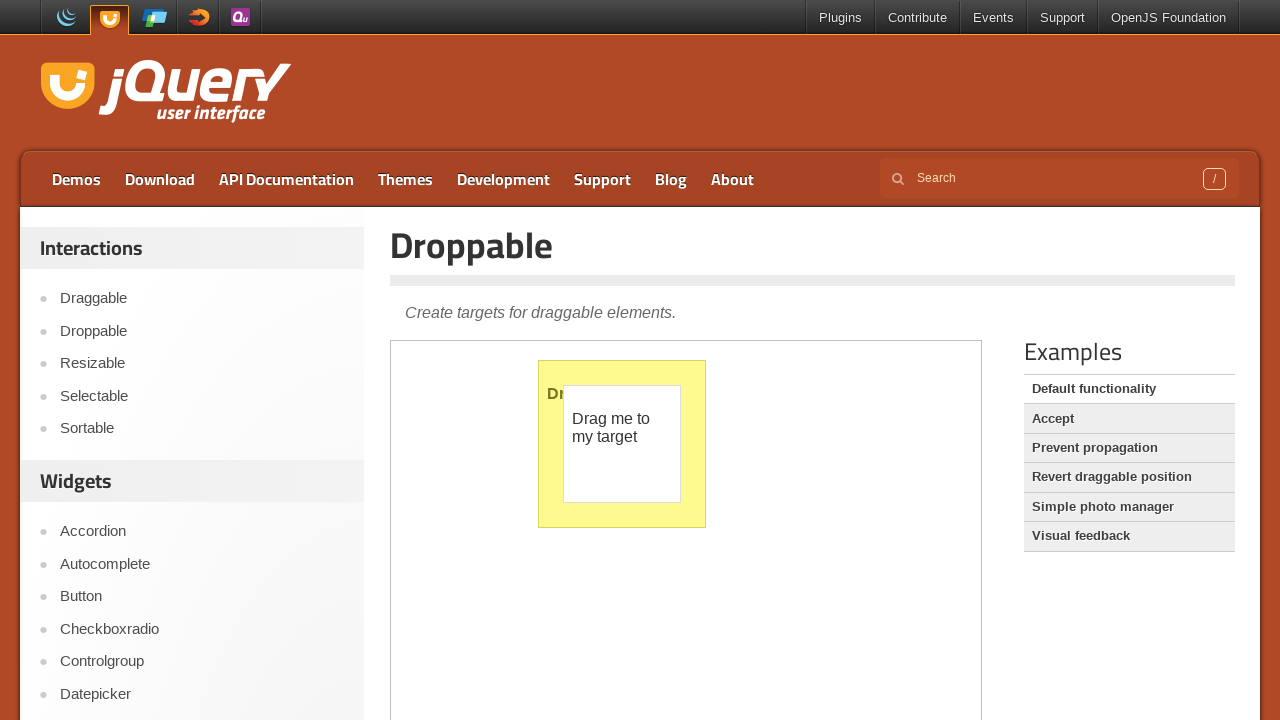

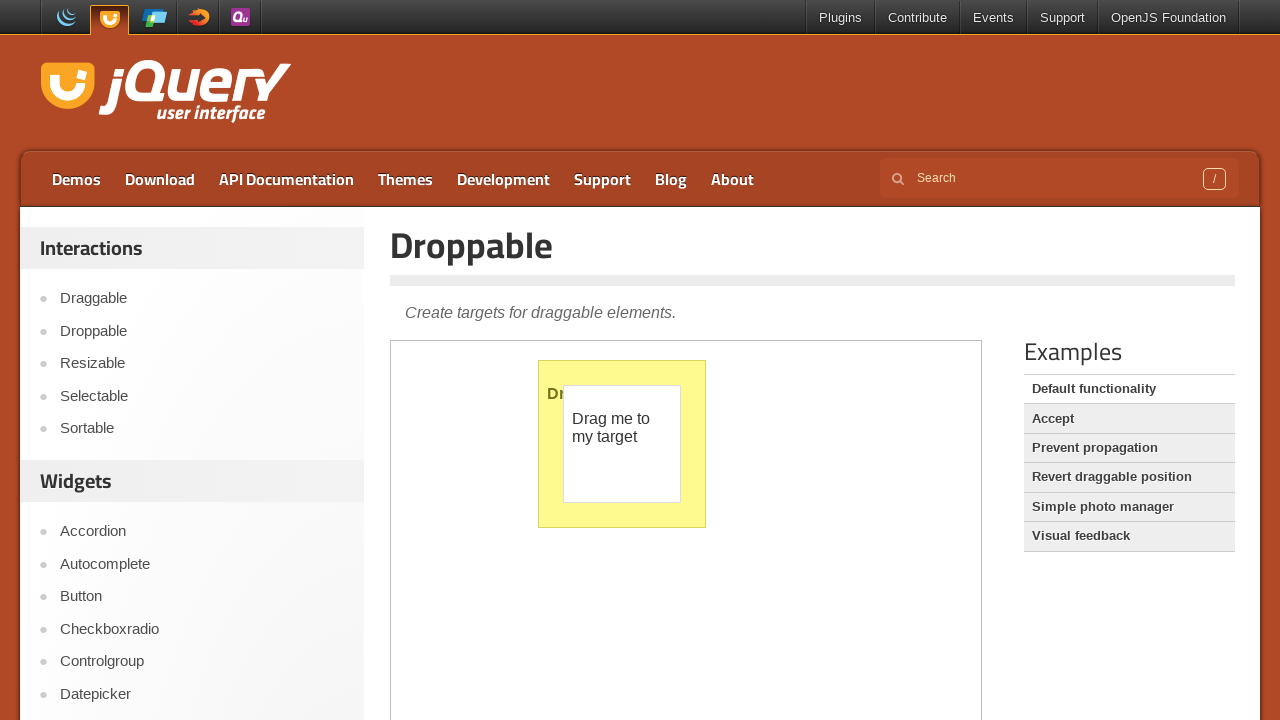